Tests age verification form by entering name and age, then submitting and verifying the response message

Starting URL: https://kristinek.github.io/site/examples/age

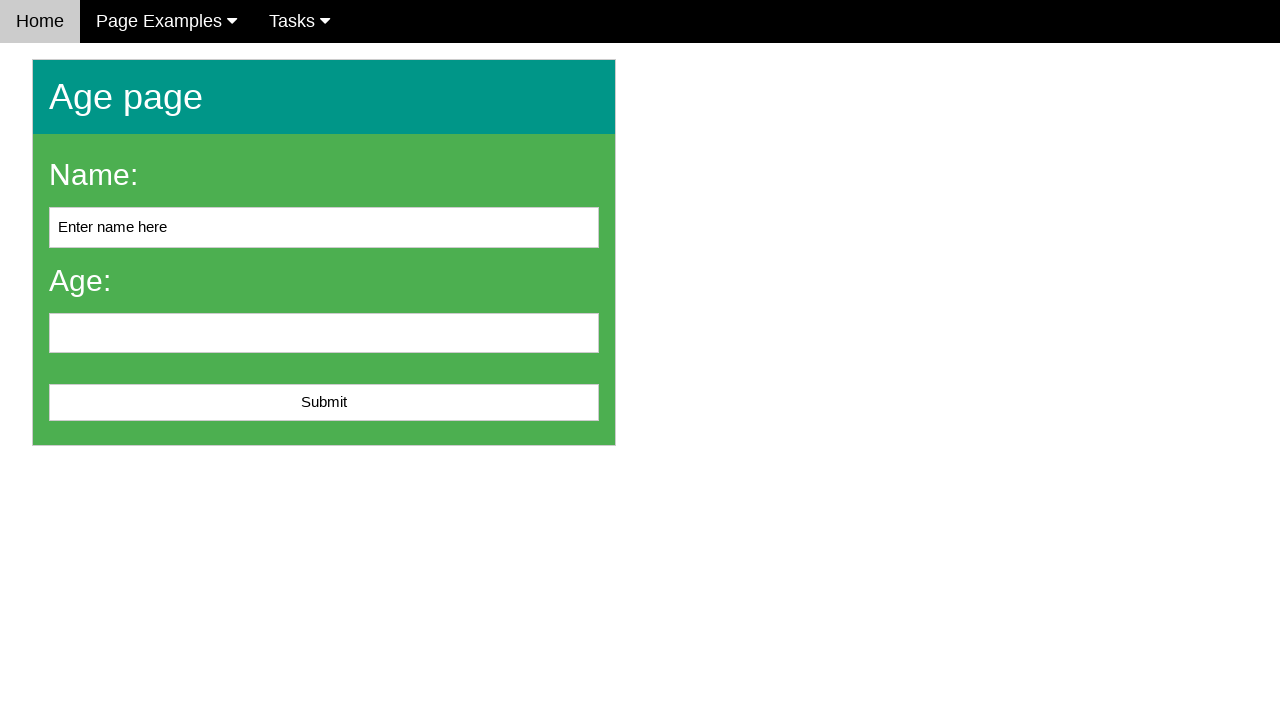

Cleared the name field on #name
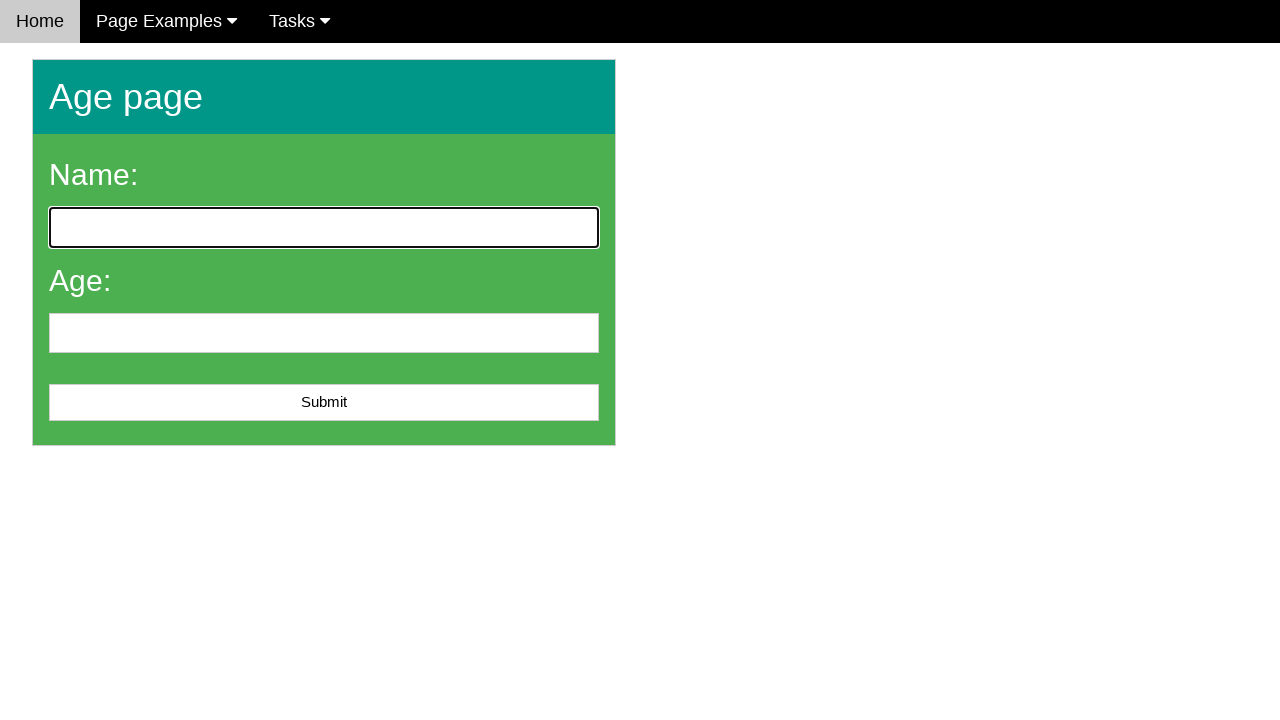

Filled name field with 'John Smith' on #name
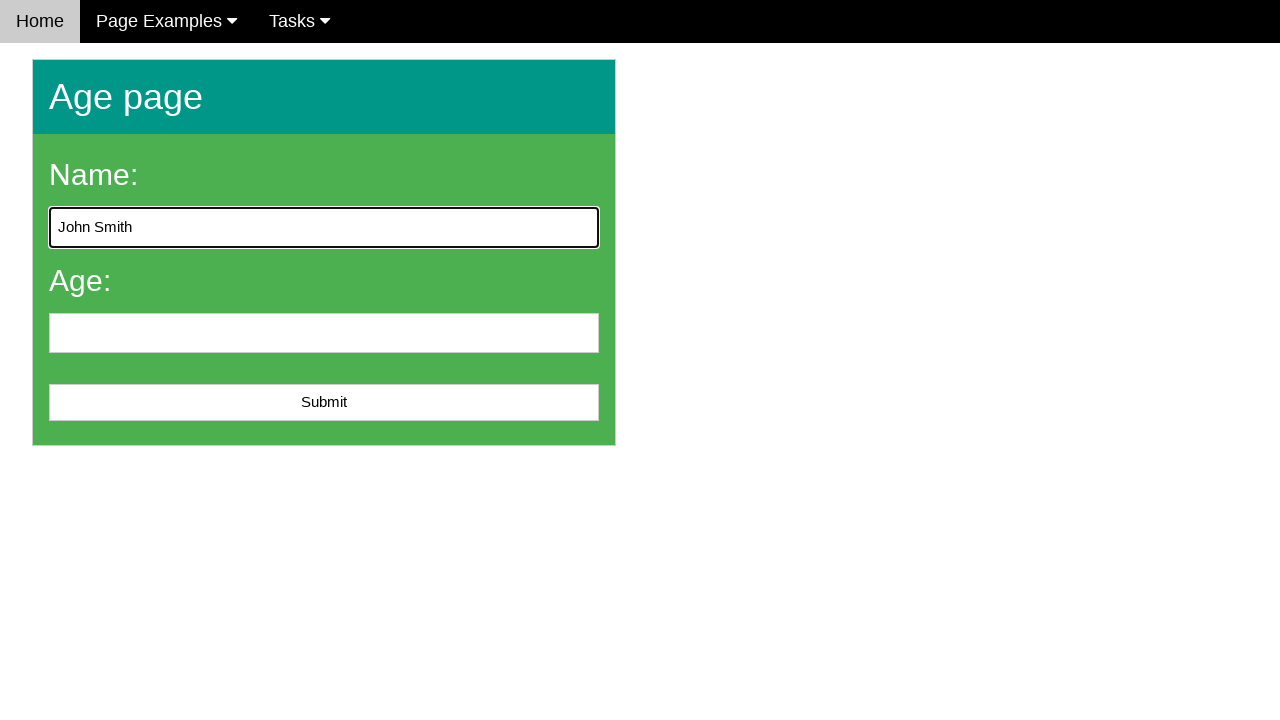

Filled age field with '25' on #age
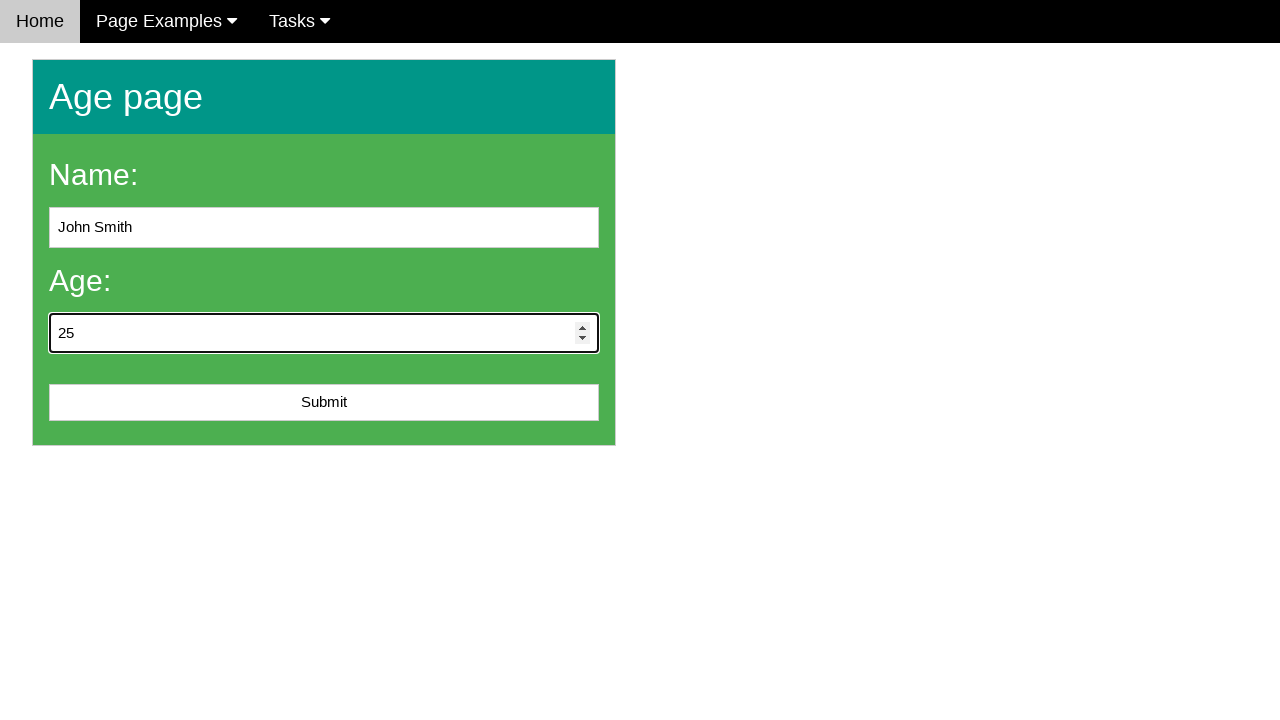

Clicked submit button to submit age verification form at (324, 403) on #submit
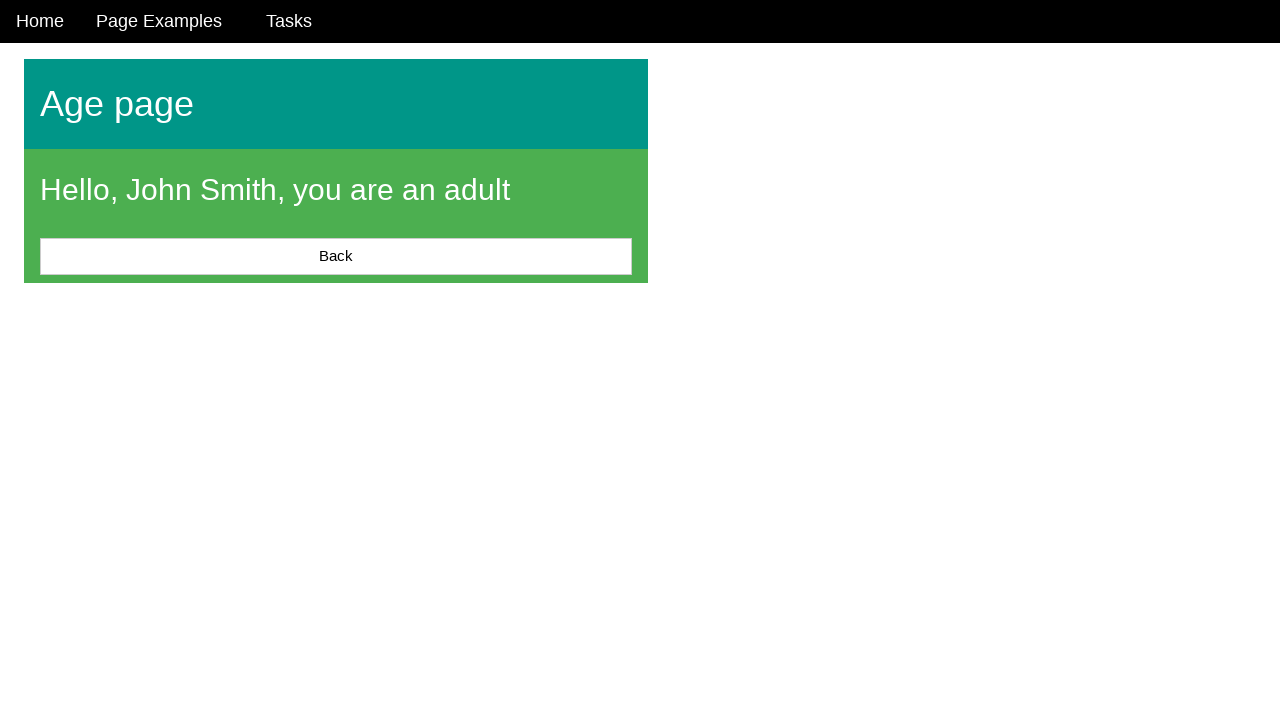

Verified response message appeared after form submission
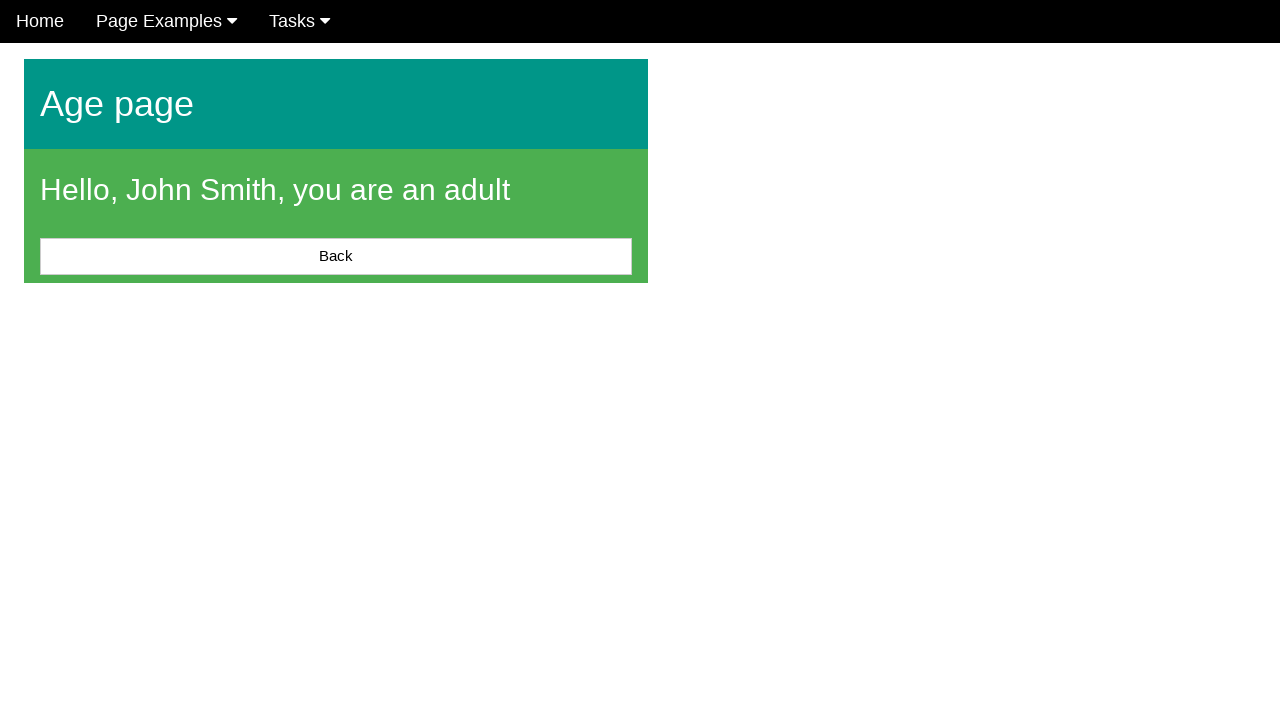

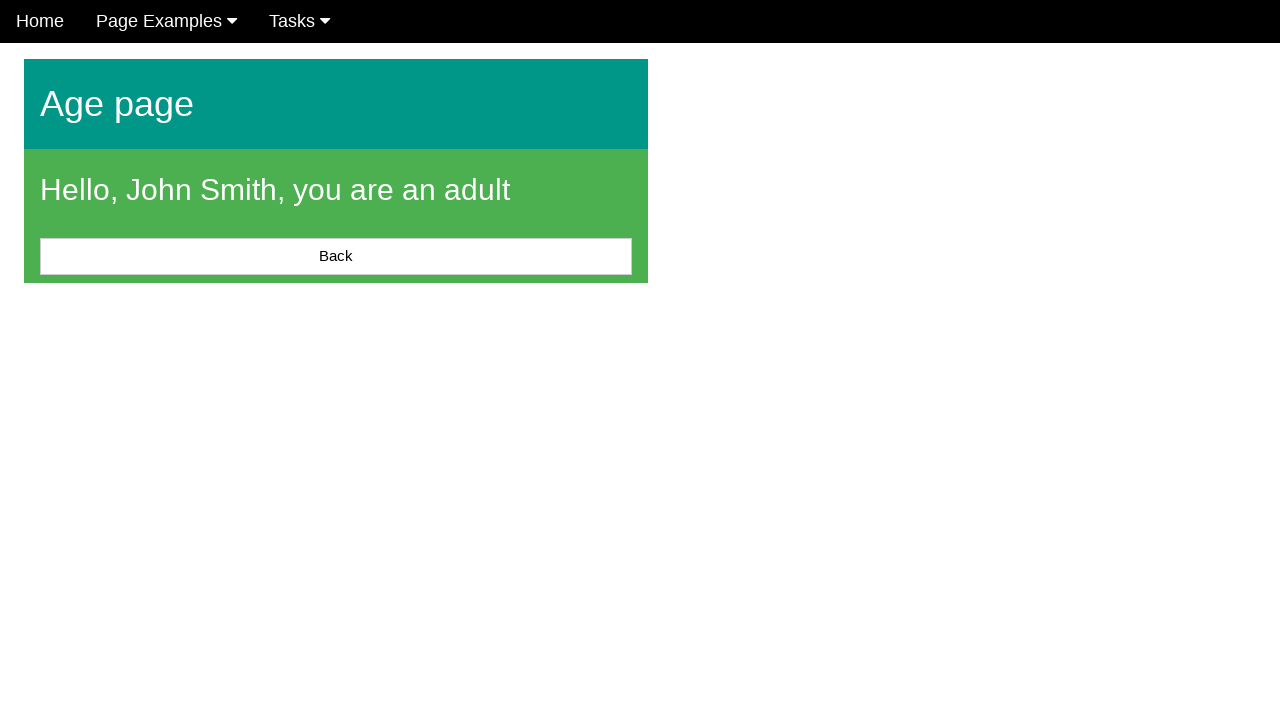